Tests iframe interaction on W3Schools TryIt editor by switching to the result iframe and clicking the "Try it" button

Starting URL: https://www.w3schools.com/js/tryit.asp?filename=tryjs_prompt

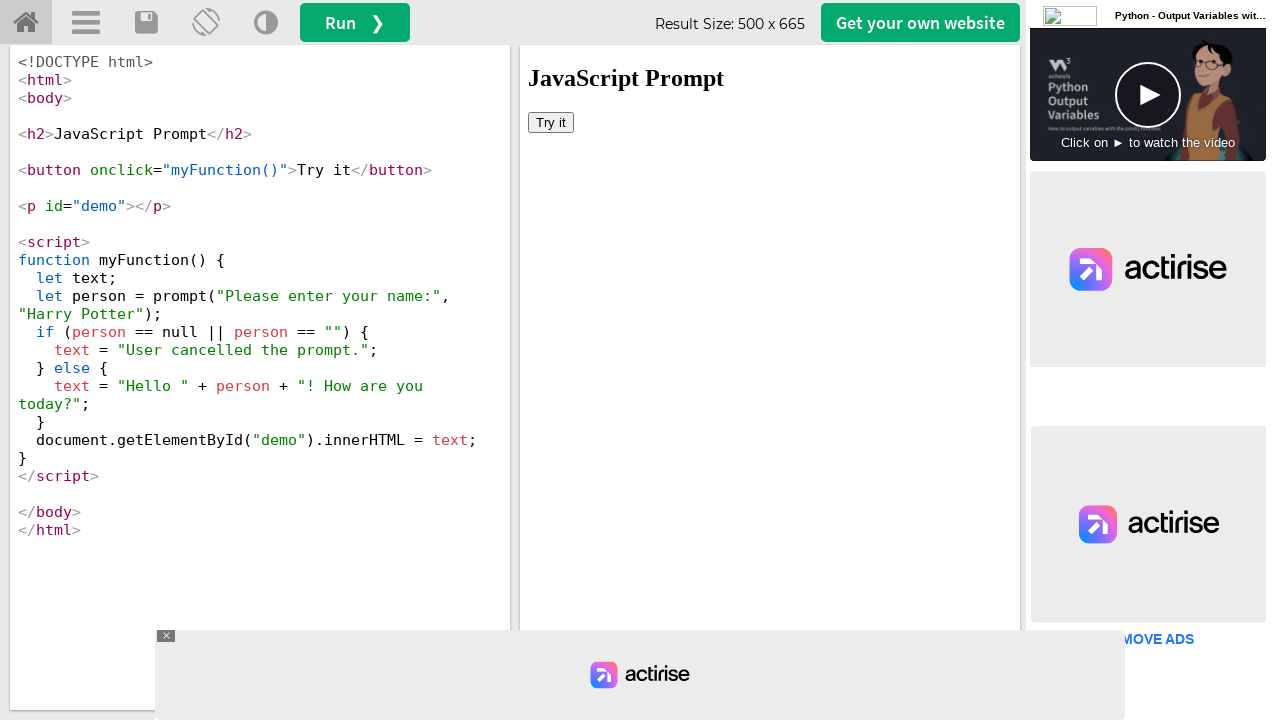

Located the result iframe (#iframeResult)
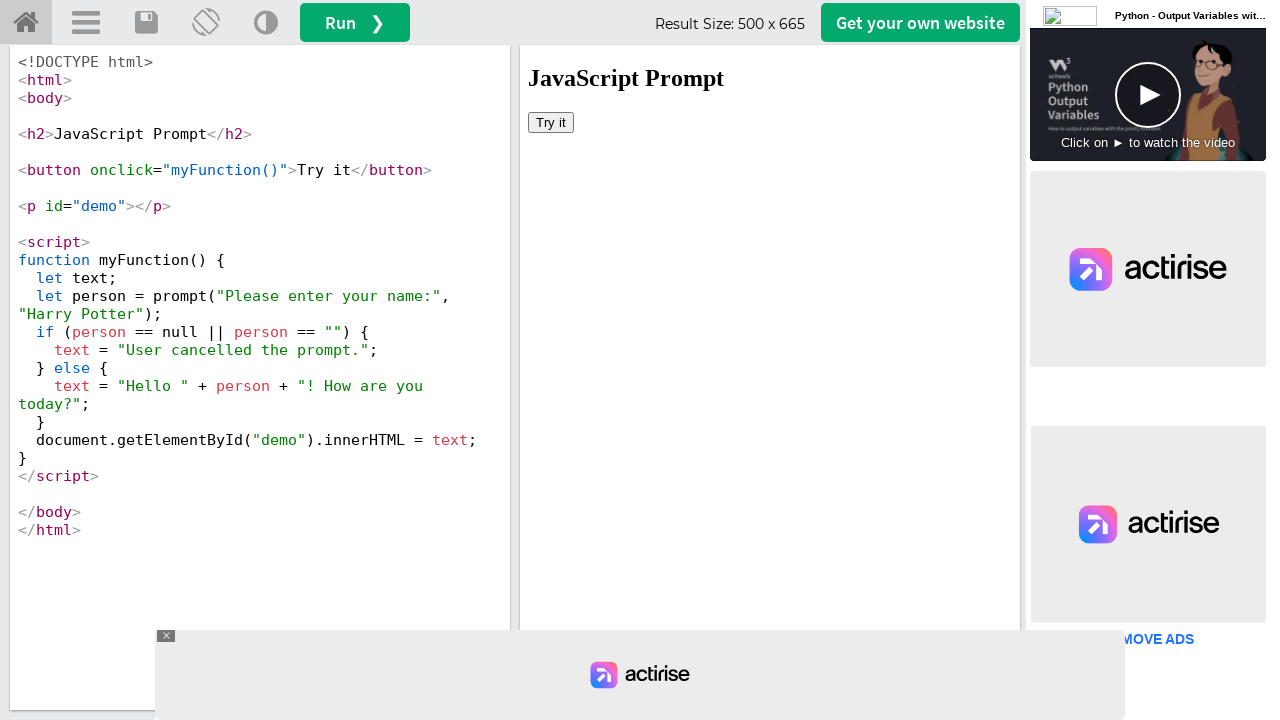

Clicked the 'Try it' button inside the iframe at (551, 122) on #iframeResult >> internal:control=enter-frame >> xpath=//button[text()='Try it']
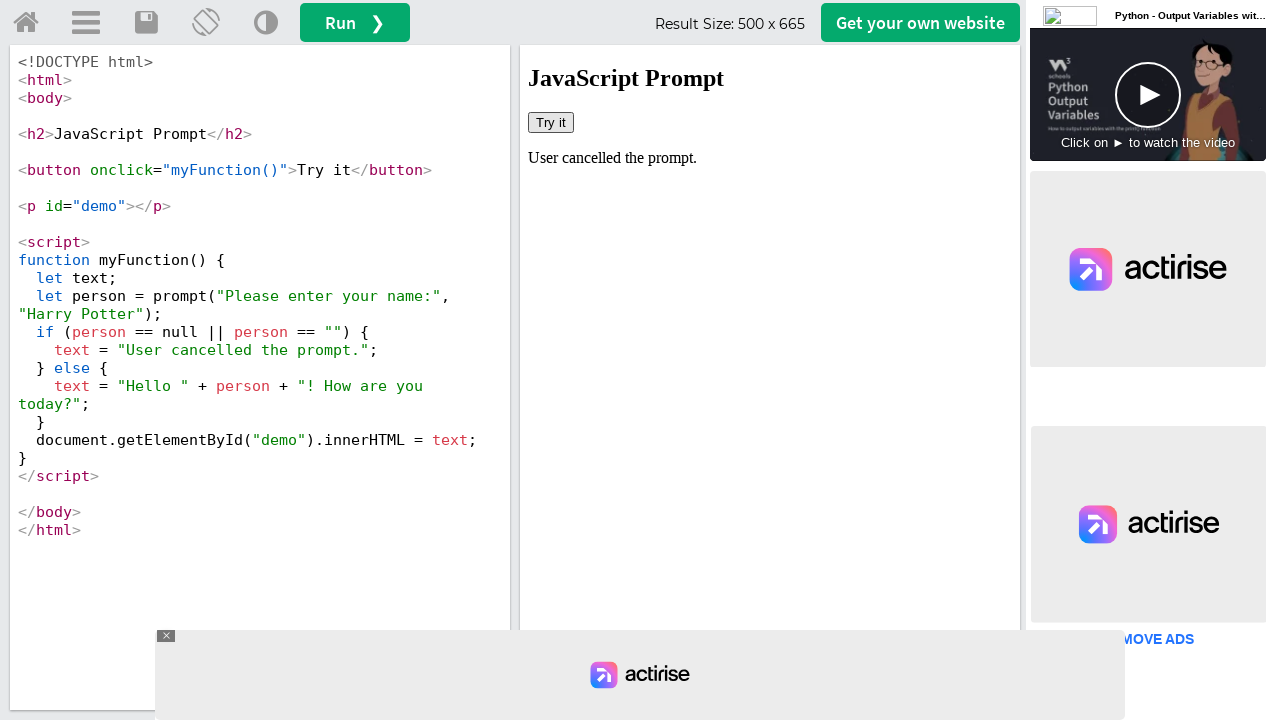

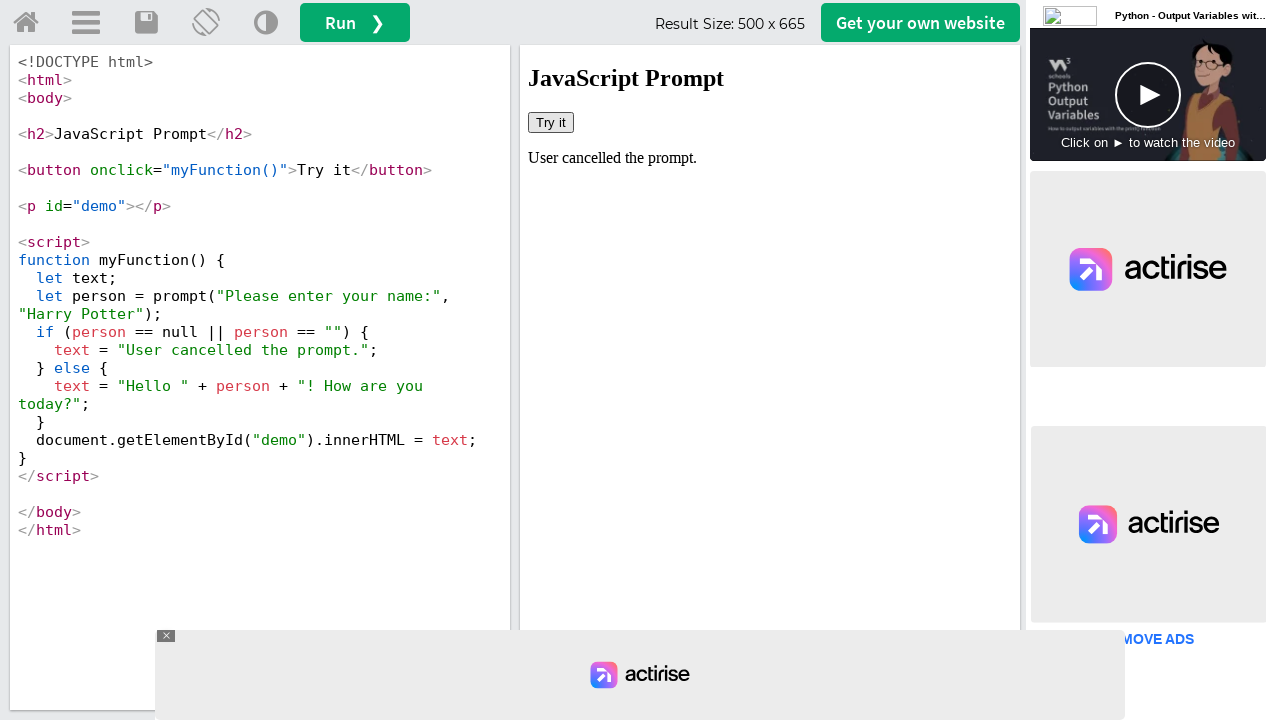